Verifies that the CONTACT button is displayed, has correct text, and navigates to the contact page when clicked

Starting URL: https://ancabota09.wixsite.com/intern

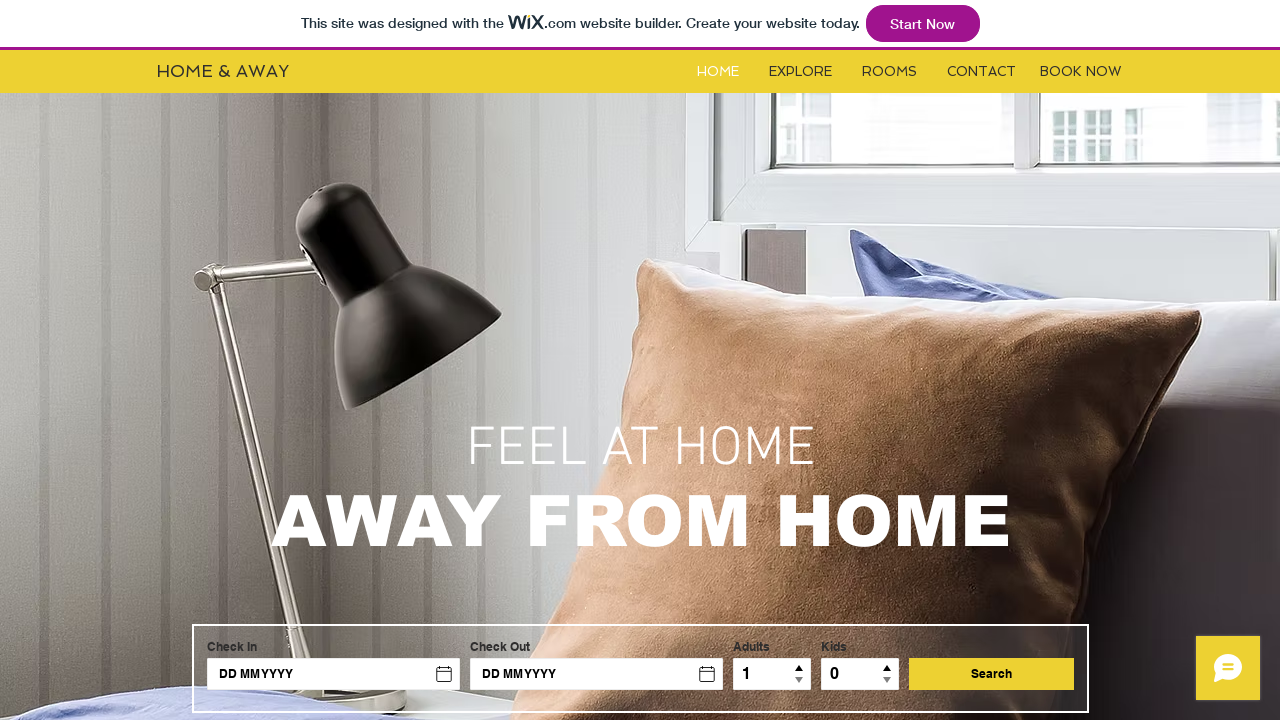

CONTACT button is visible on the page
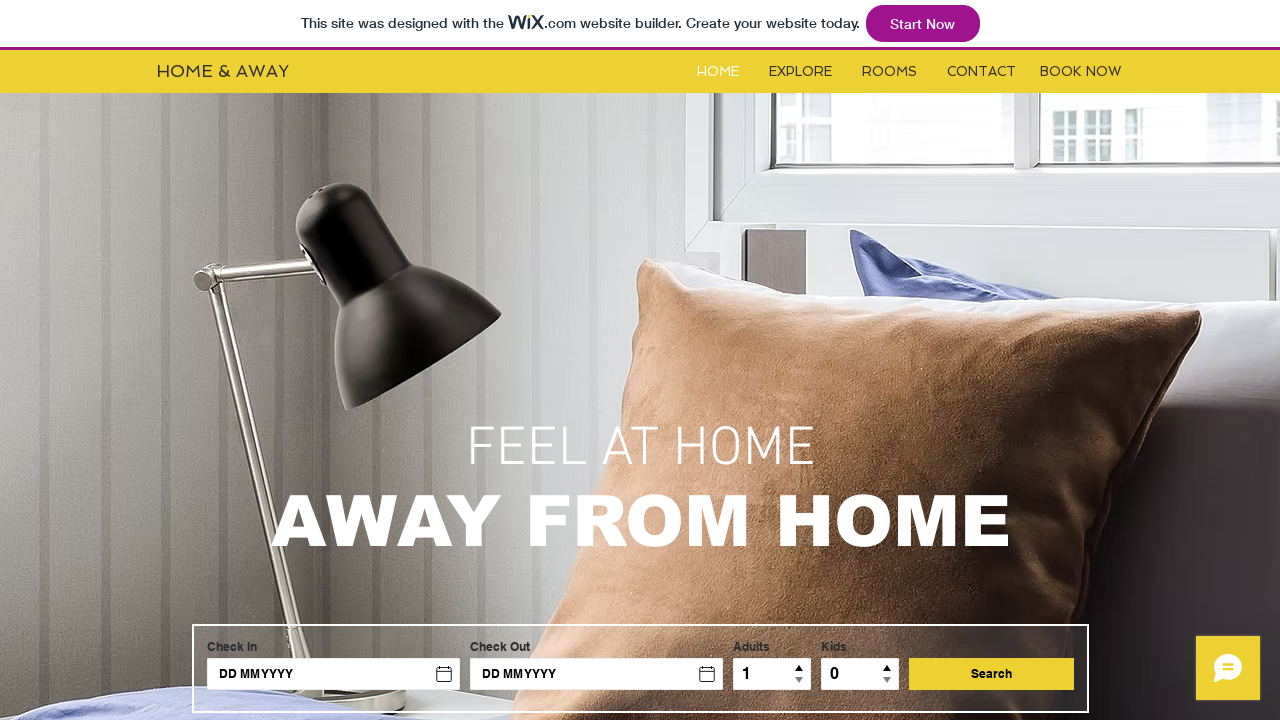

Retrieved text content from CONTACT button
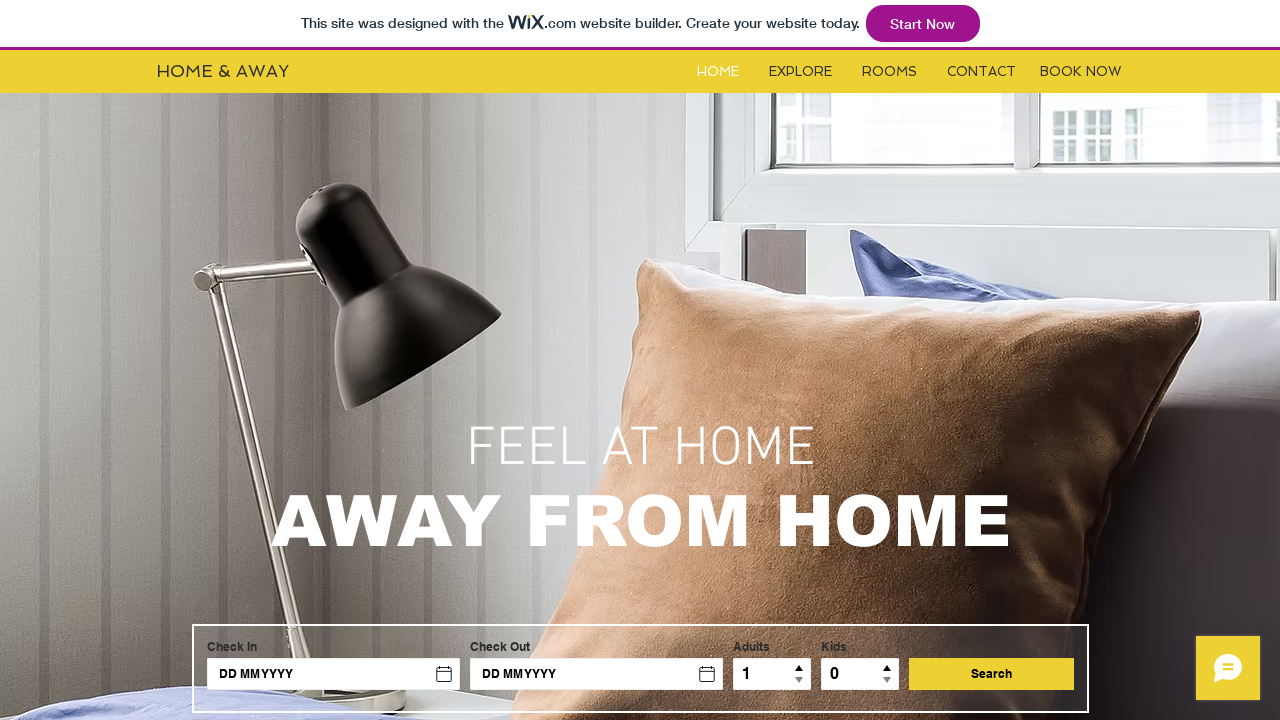

Verified button text is 'CONTACT'
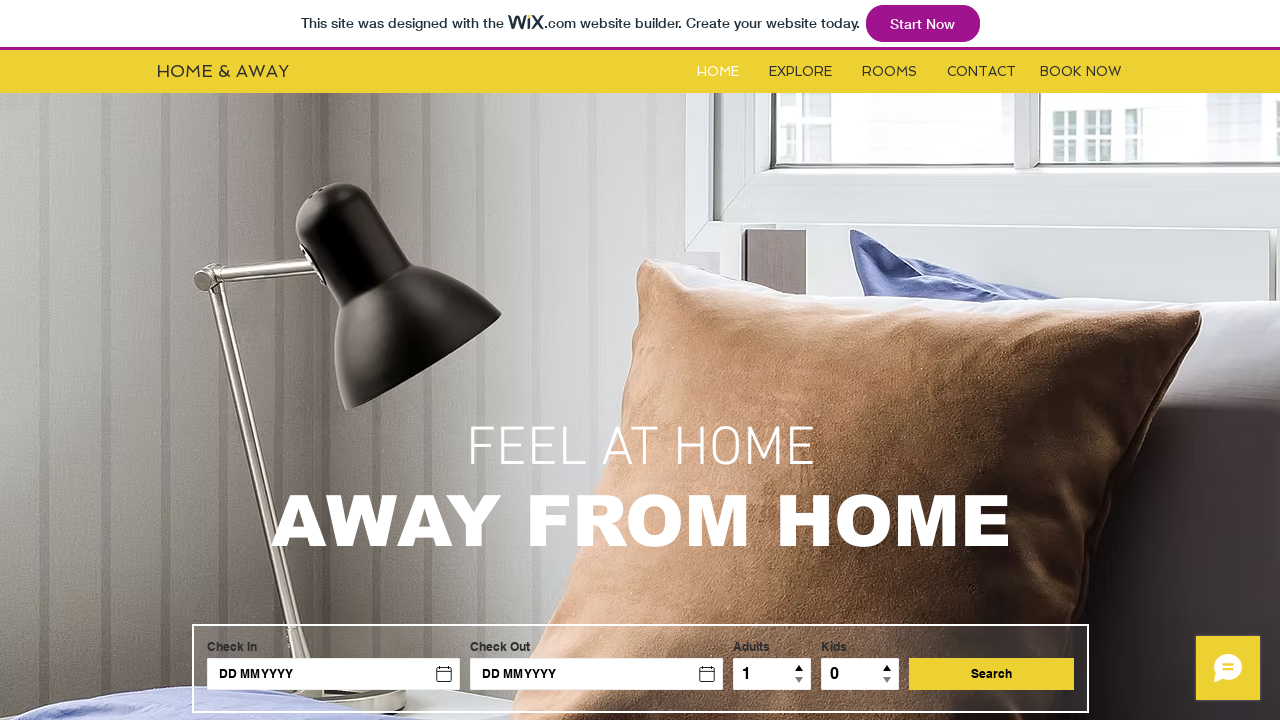

Clicked the CONTACT button at (982, 72) on #i6kl732v3label
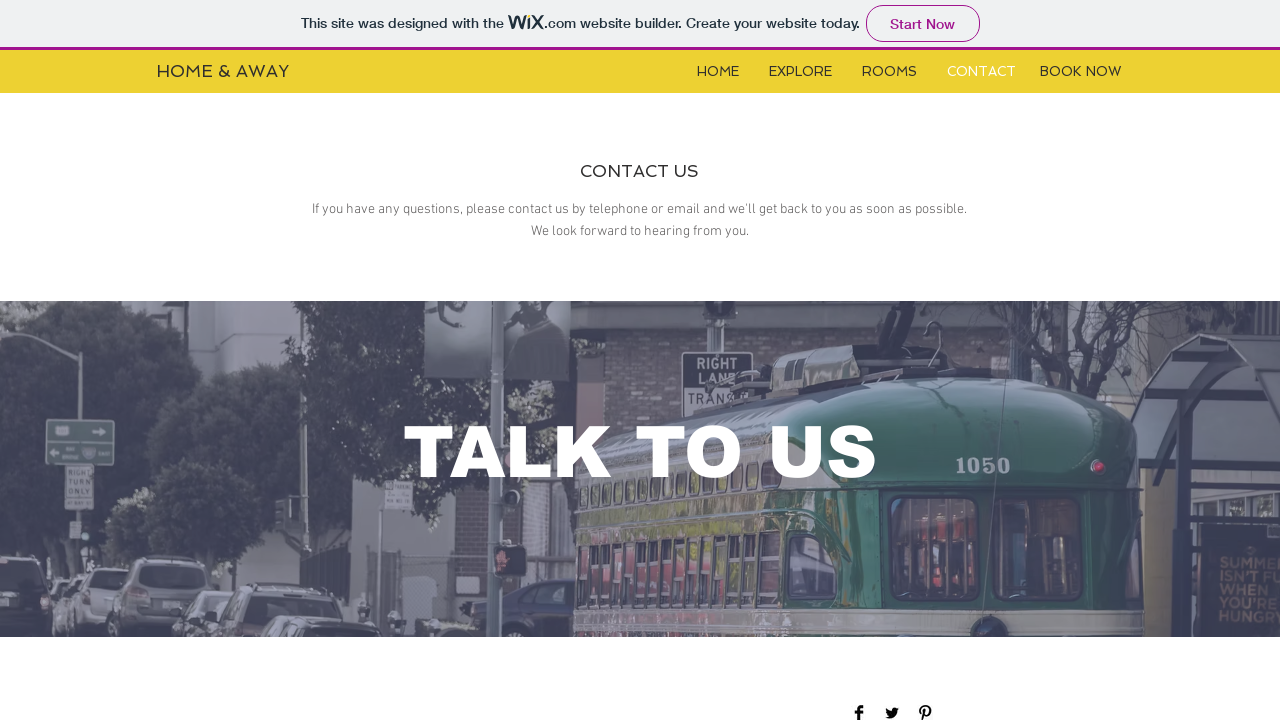

Navigated to contact page at https://ancabota09.wixsite.com/intern/contact
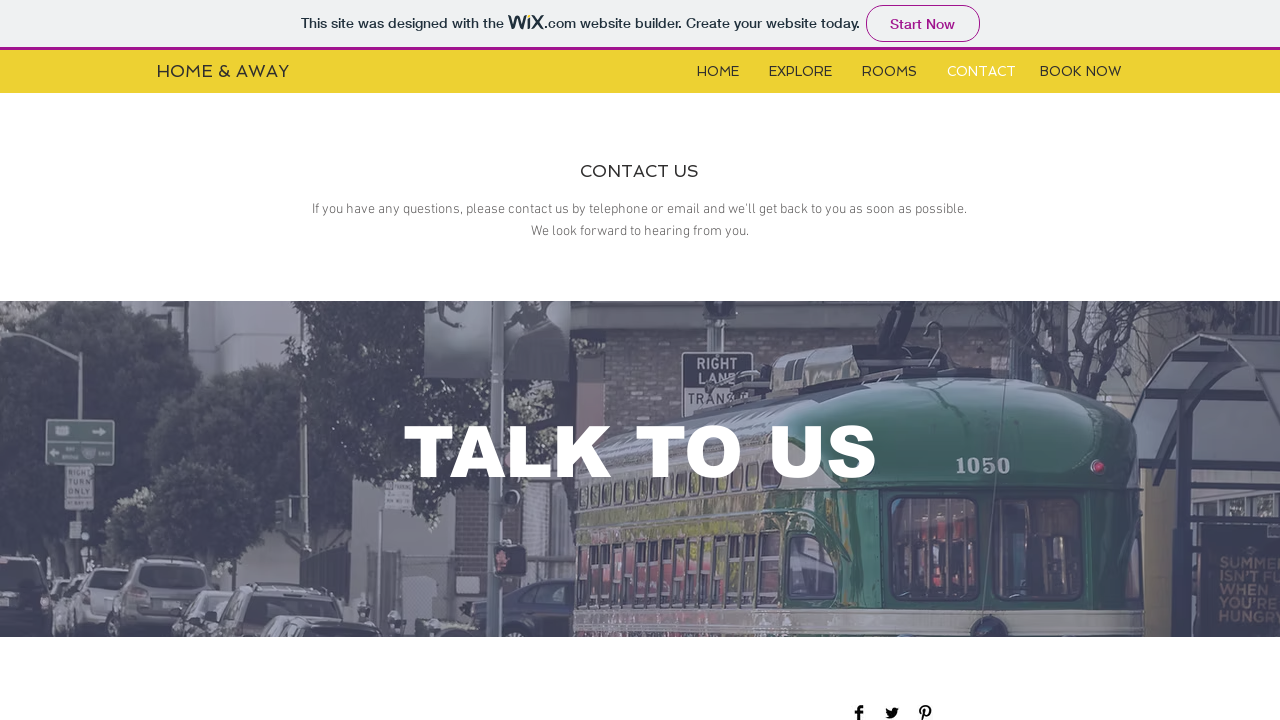

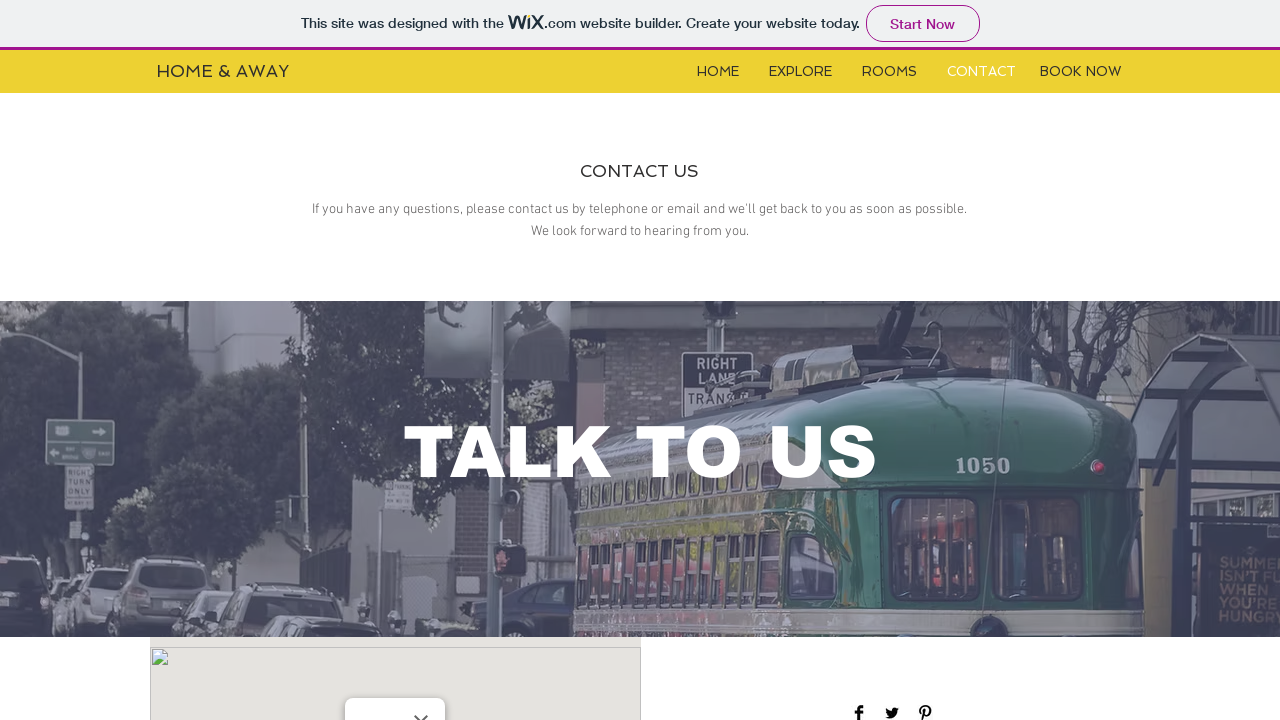